Tests checkbox functionality by navigating to Sample Forms page, locating a checkbox element, verifying its properties (displayed, enabled, selected status), and clicking to select it.

Starting URL: https://www.mycontactform.com/

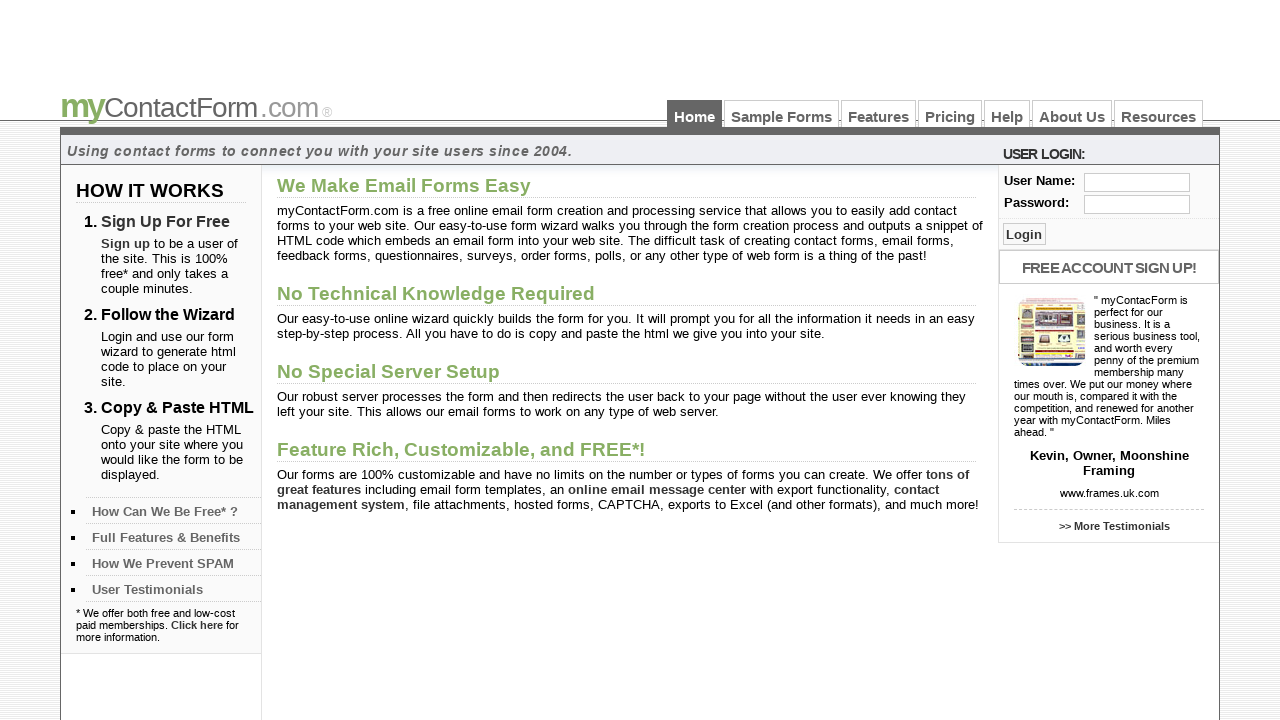

Clicked on 'Sample Forms' link at (782, 114) on text=Sample Forms
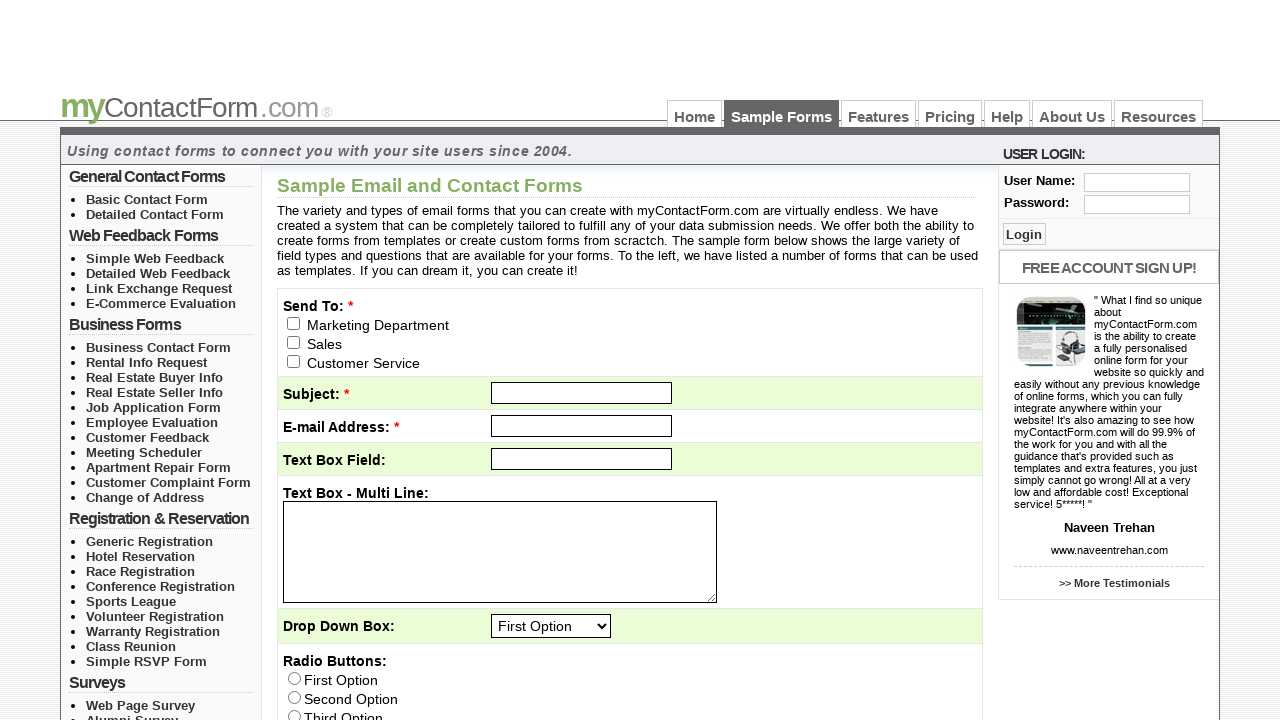

Waited for checkbox element to be visible
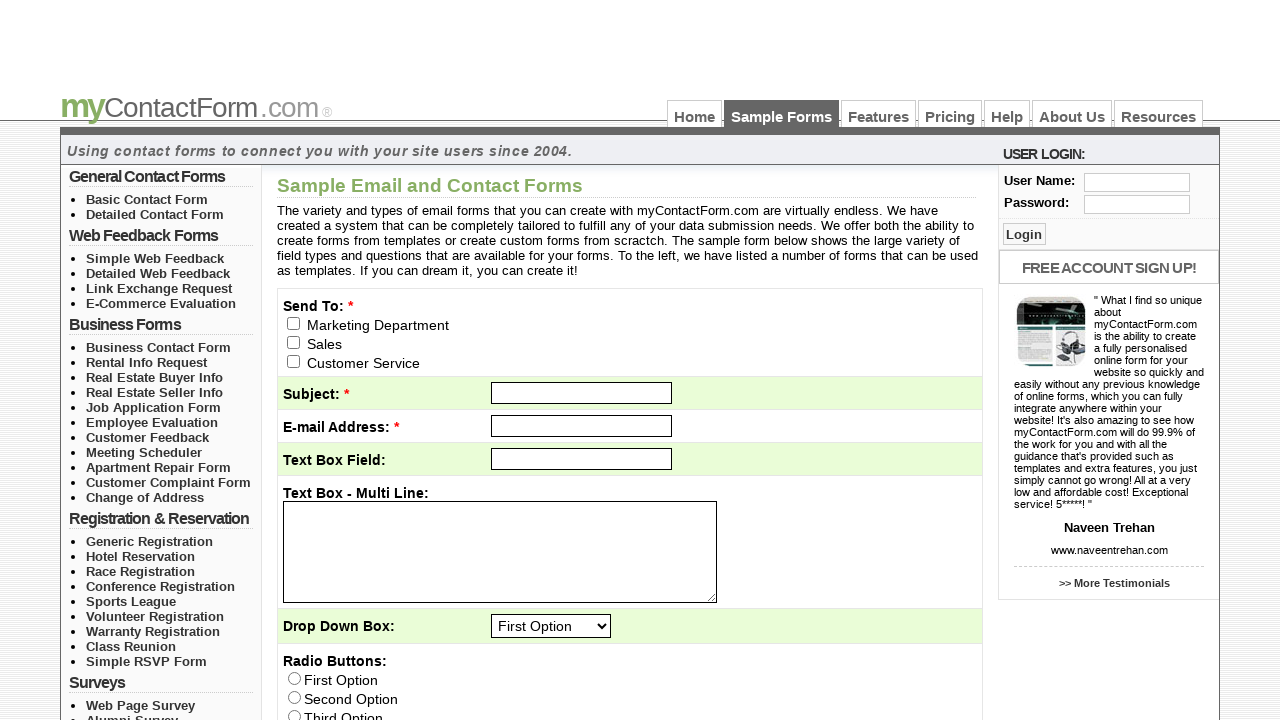

Located first checkbox element with name 'email_to[]'
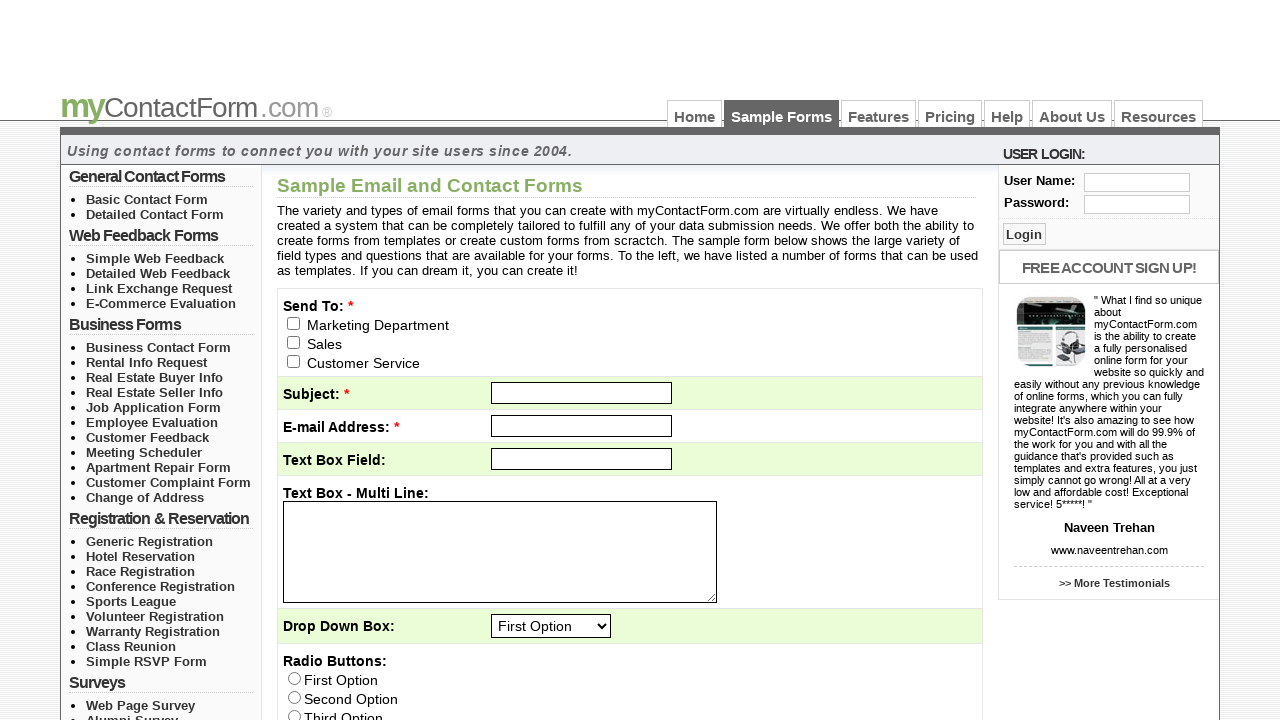

Verified checkbox is visible
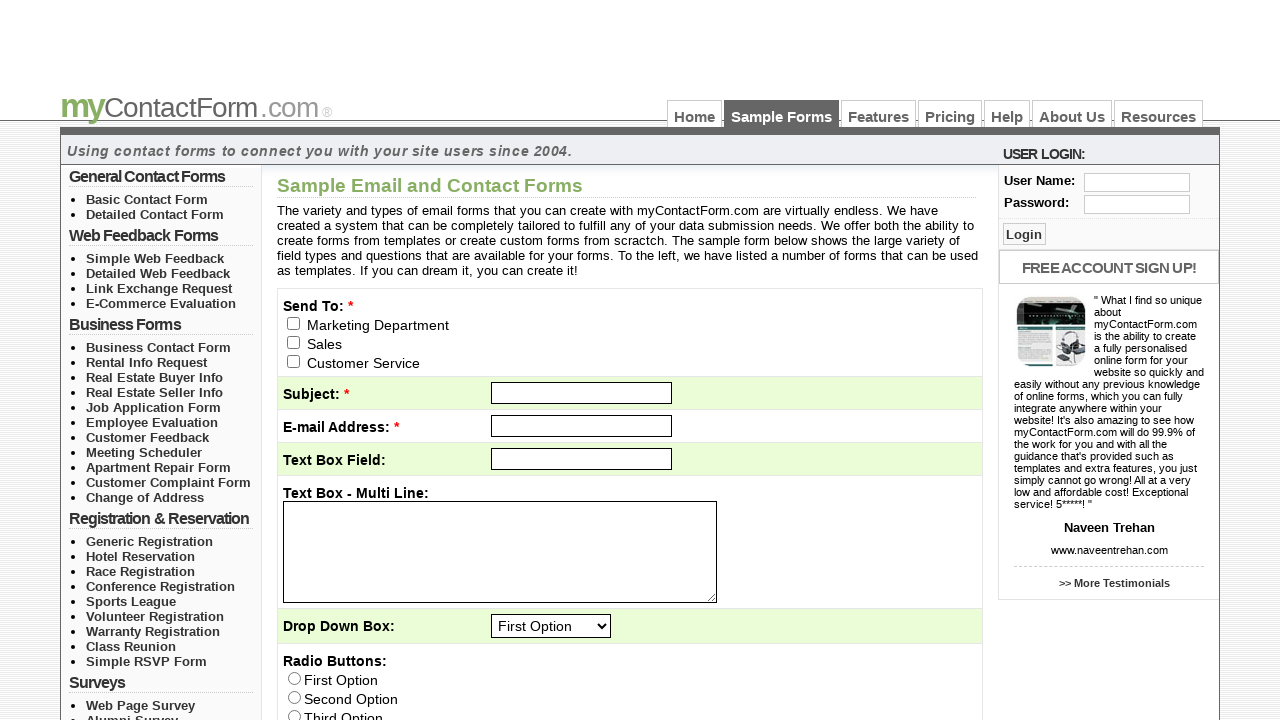

Verified checkbox is enabled
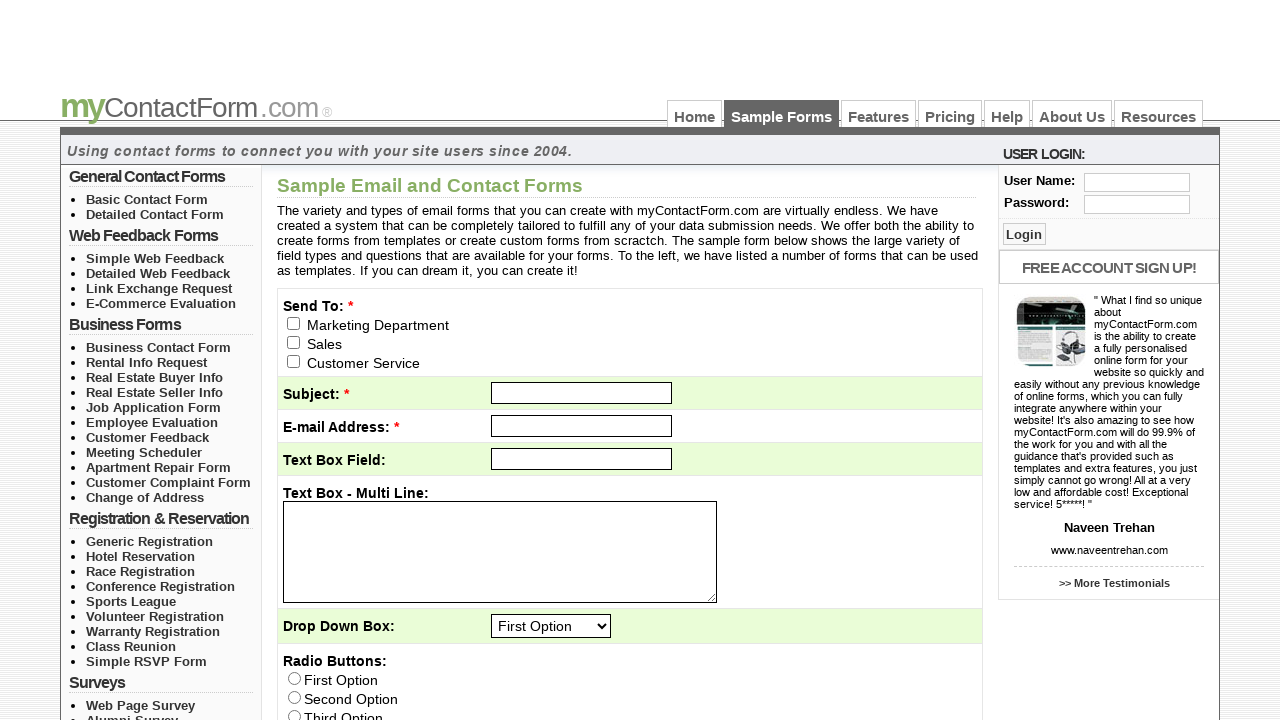

Checked initial selection status of checkbox: False
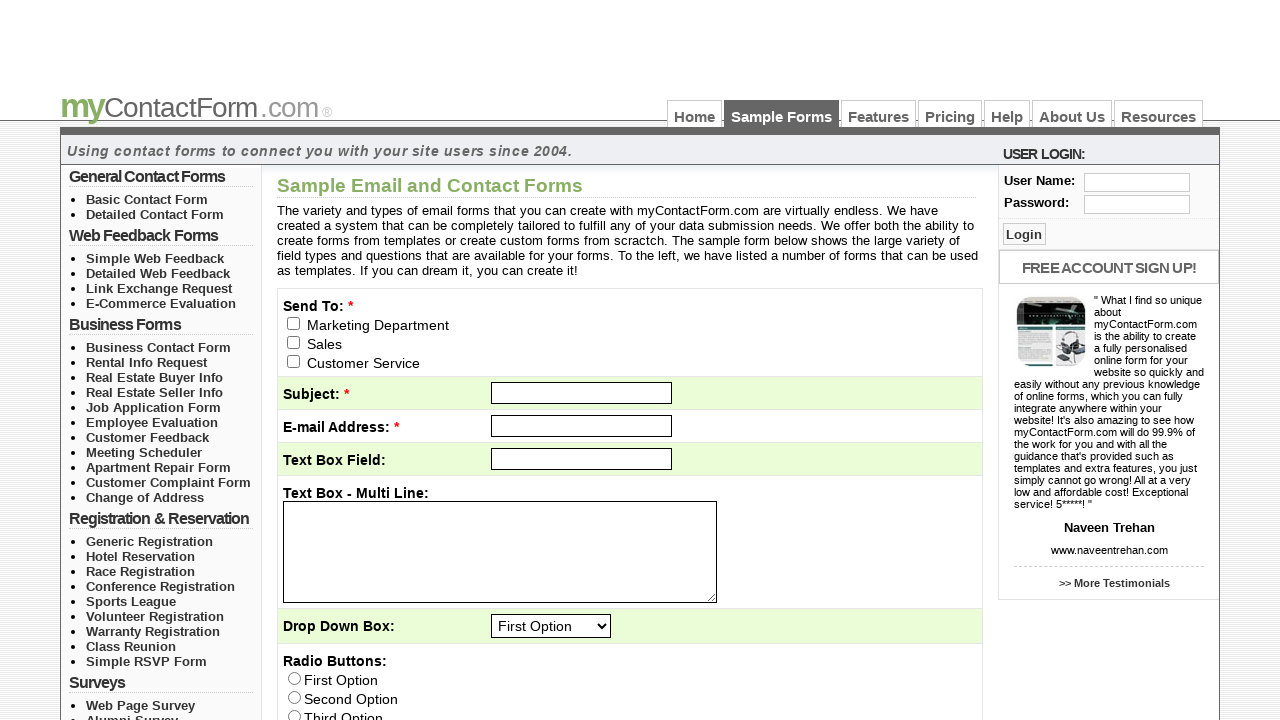

Clicked checkbox to select it at (294, 323) on input[name='email_to[]'] >> nth=0
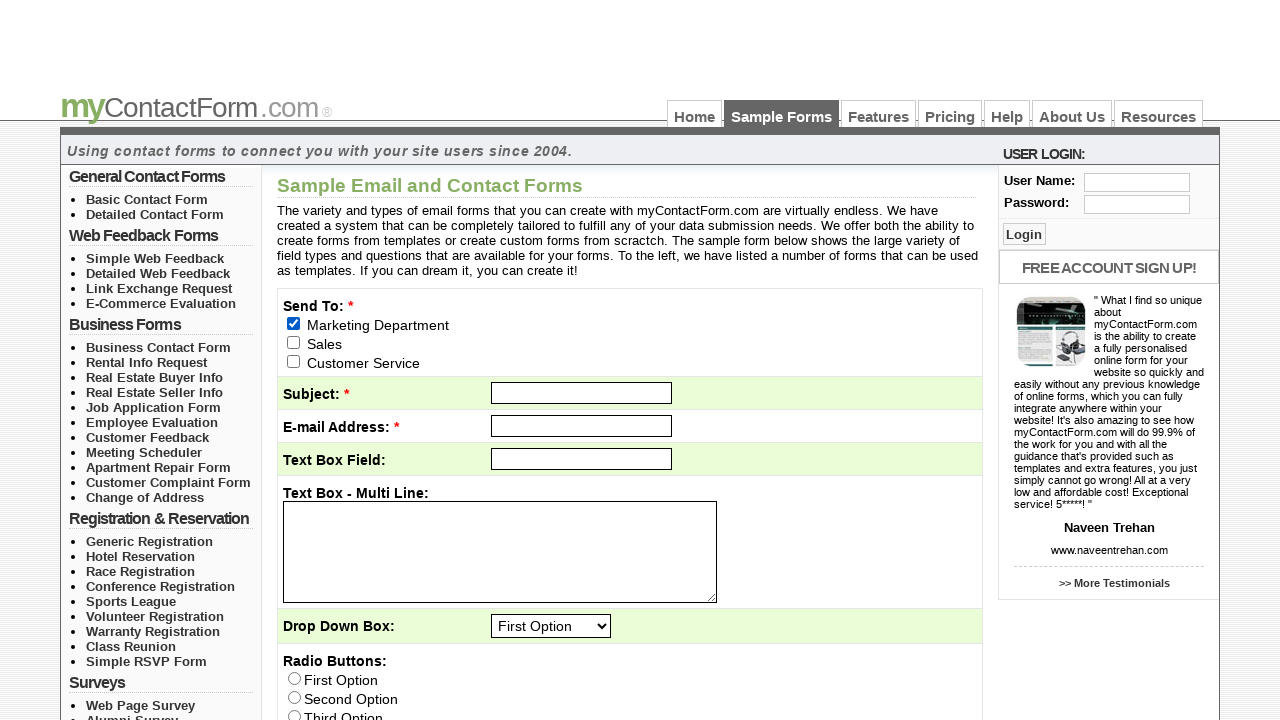

Verified checkbox is now selected
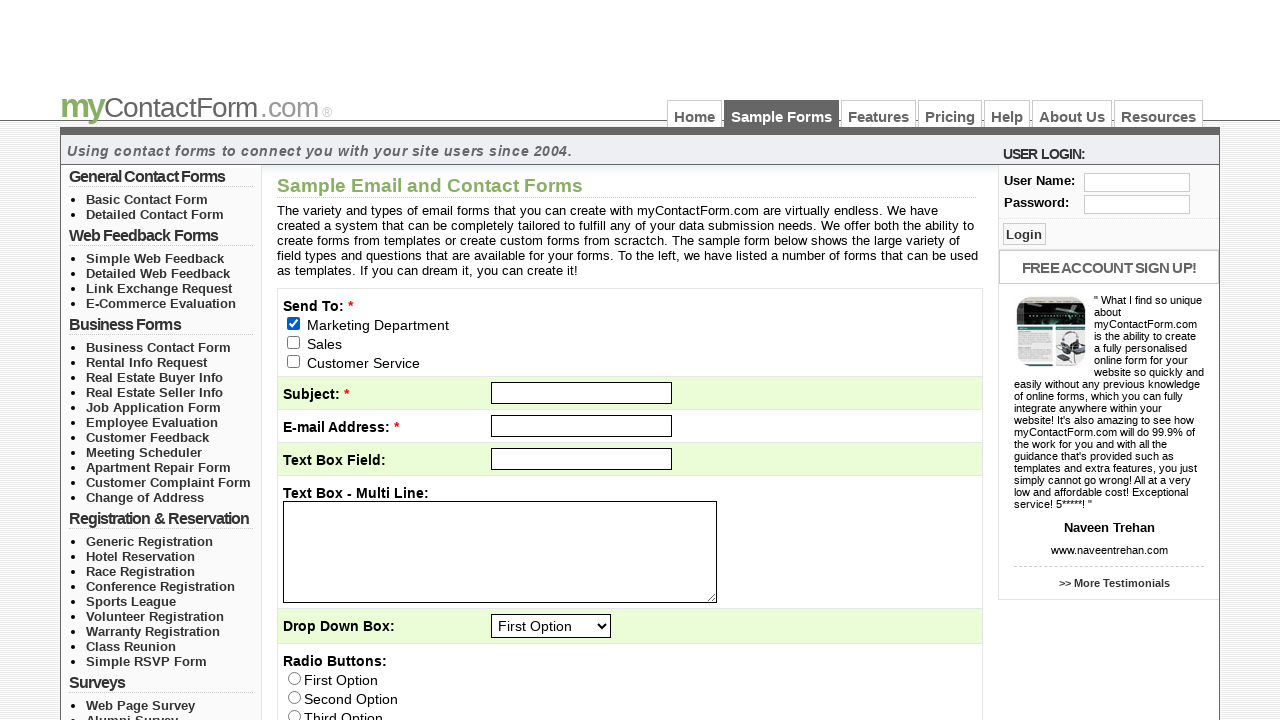

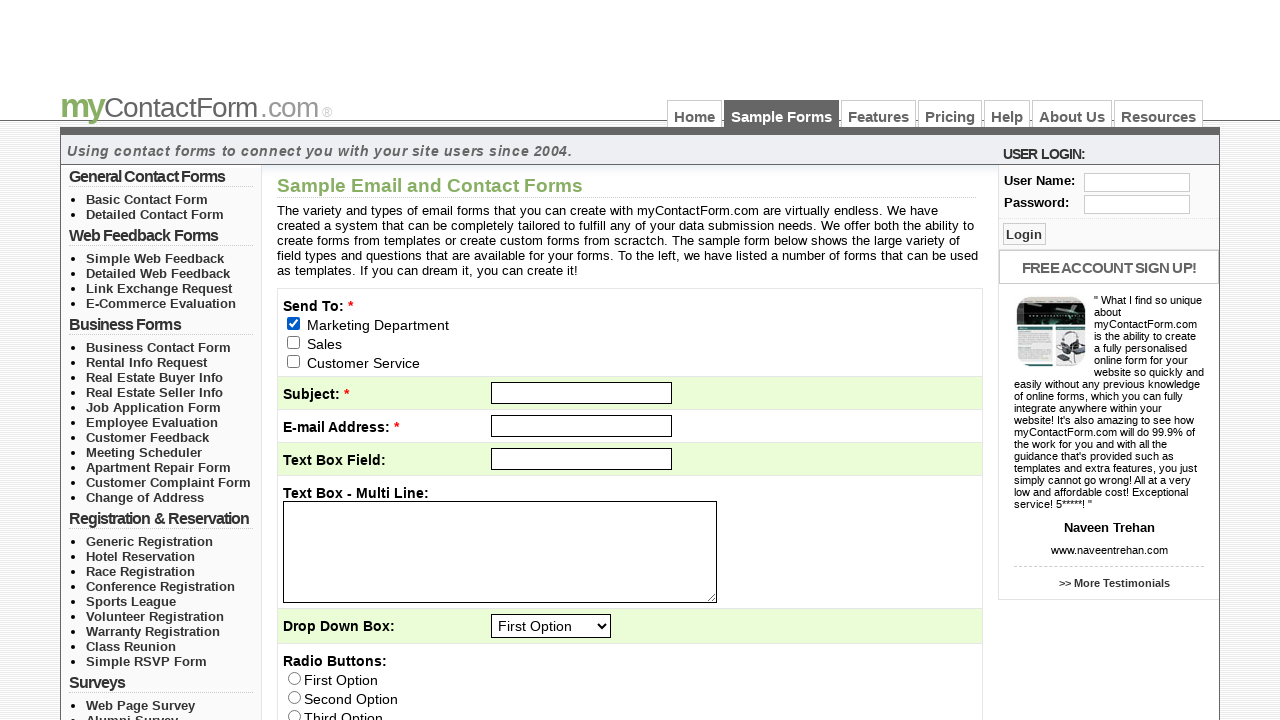